Tests iframe interaction by switching between single and nested iframes, filling text inputs in both scenarios

Starting URL: https://demo.automationtesting.in/Frames.html

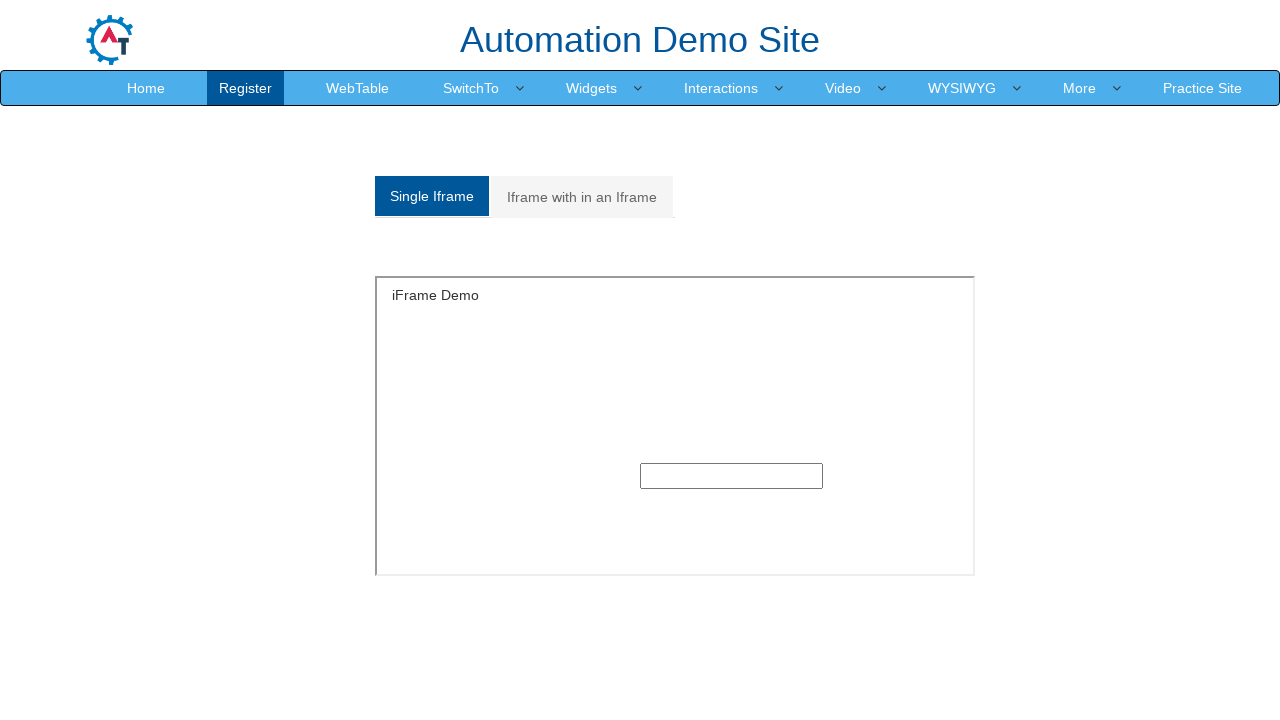

Located single iframe with id 'singleframe'
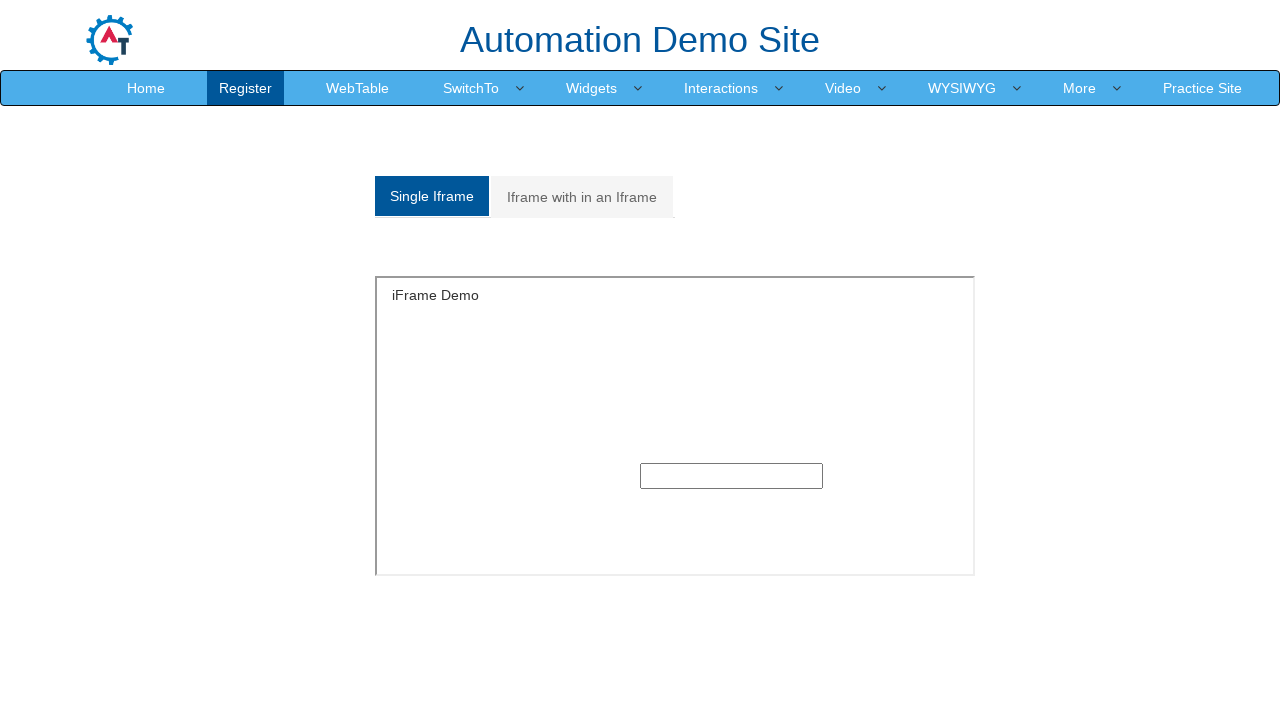

Filled text input in single iframe with 'Hello iFrame' on iframe#singleframe >> internal:control=enter-frame >> input[type='text']
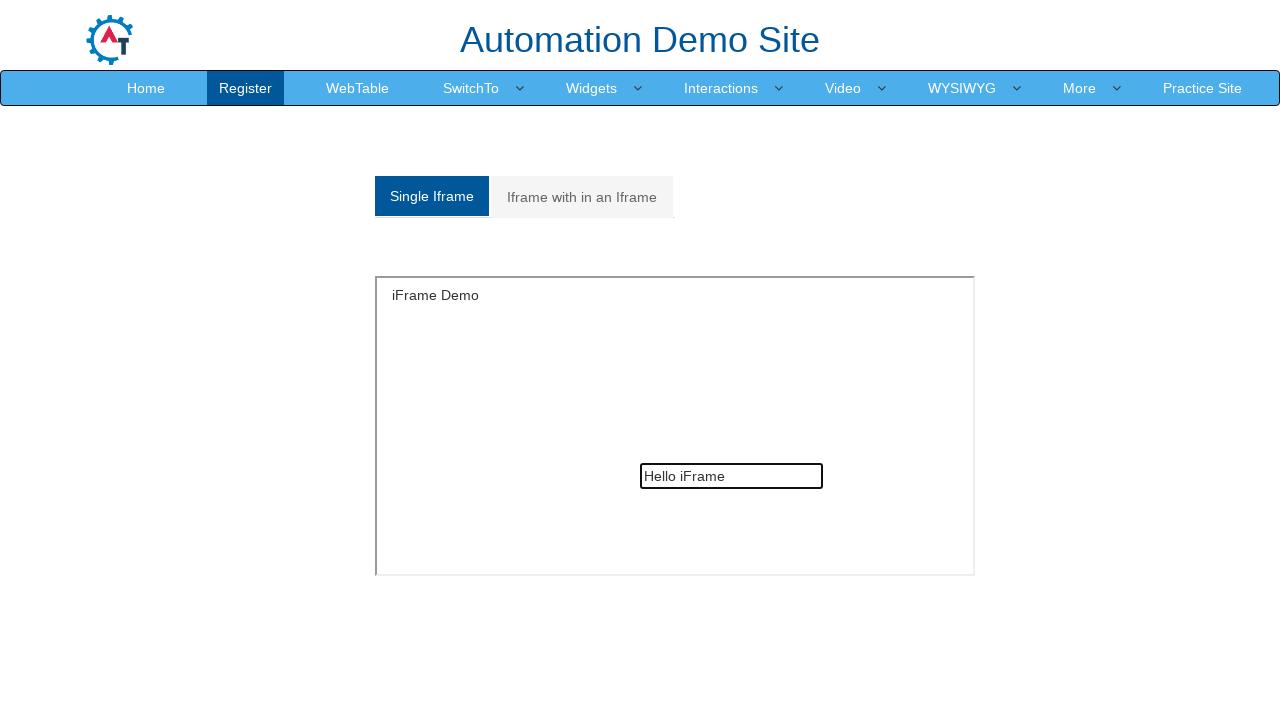

Clicked on 'Iframe with in an Iframe' tab at (582, 197) on xpath=//a[contains(text(),'Iframe with in an Iframe')]
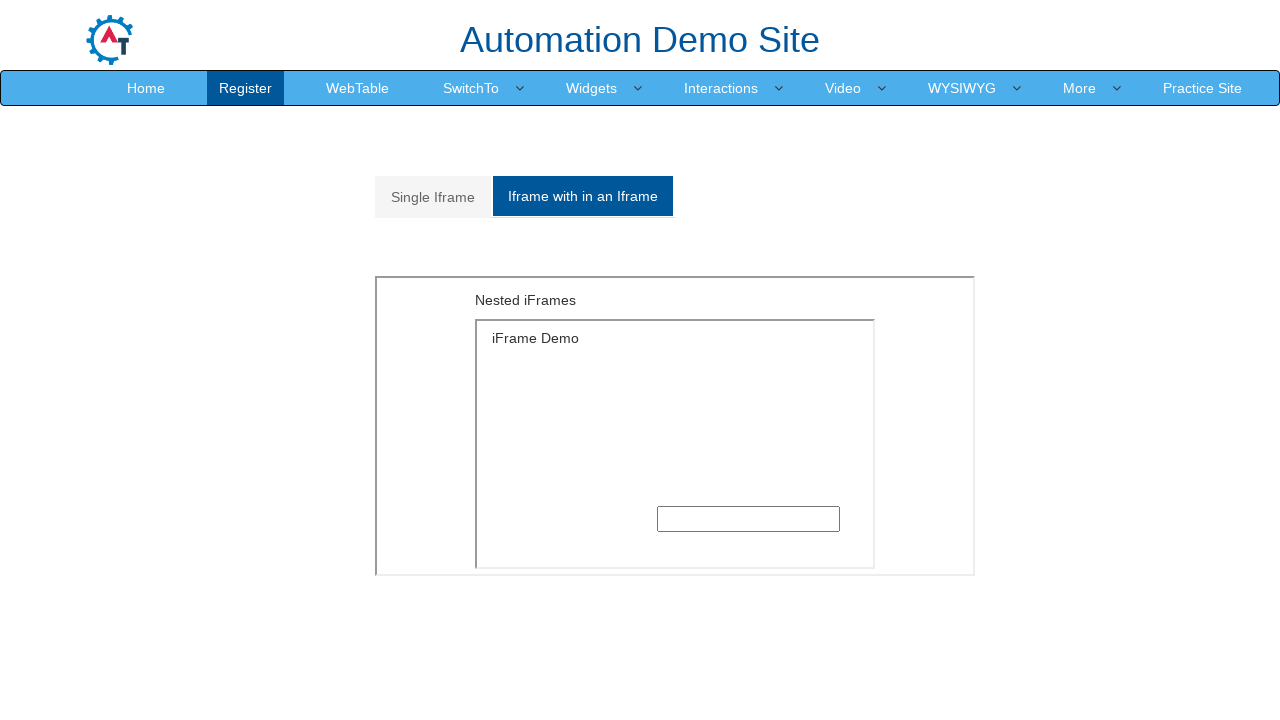

Located outer frame with src 'MultipleFrames.html'
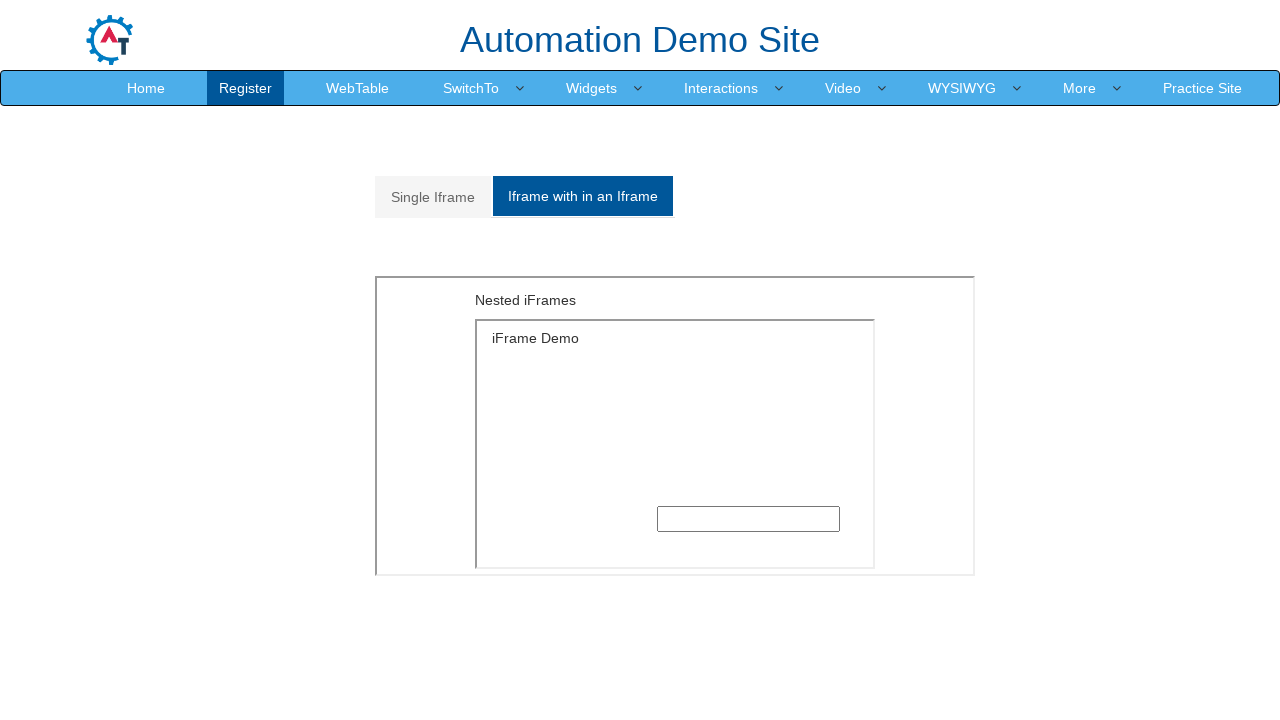

Located inner frame with src containing 'SingleFrame.html'
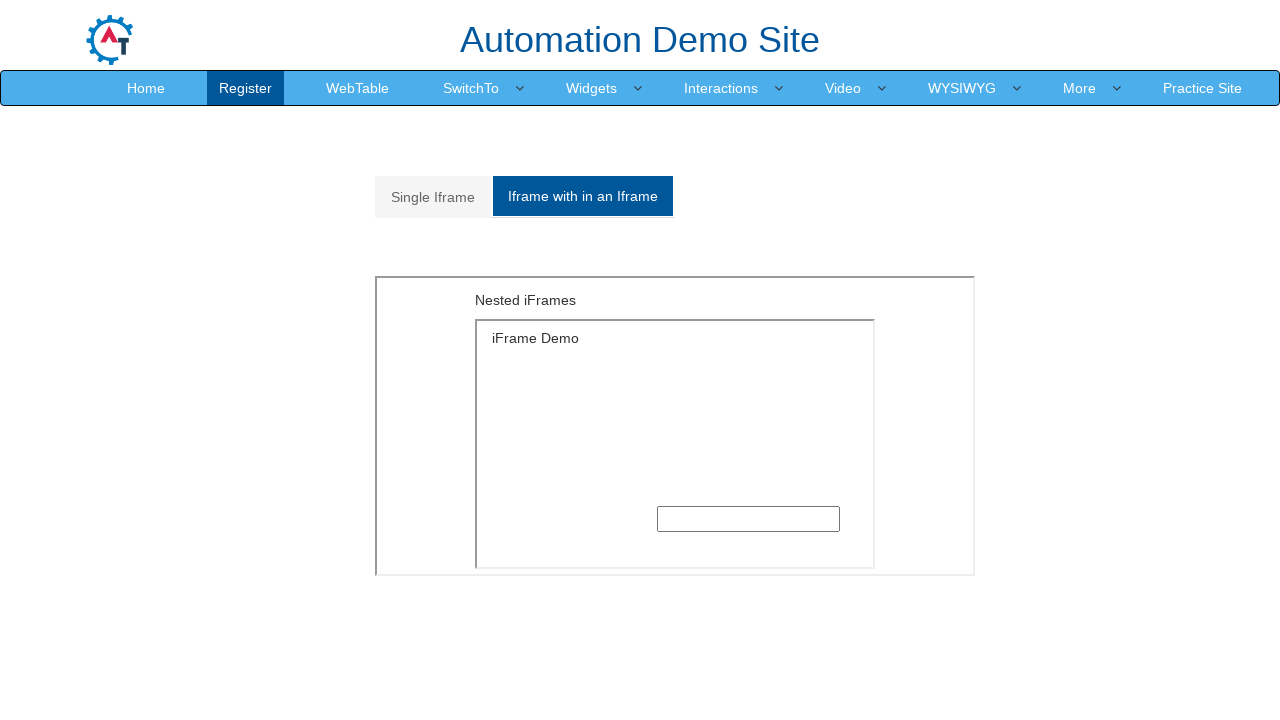

Filled text input in nested iframe with 'Nested iFrame' on xpath=//iframe[@src='MultipleFrames.html'] >> internal:control=enter-frame >> xp
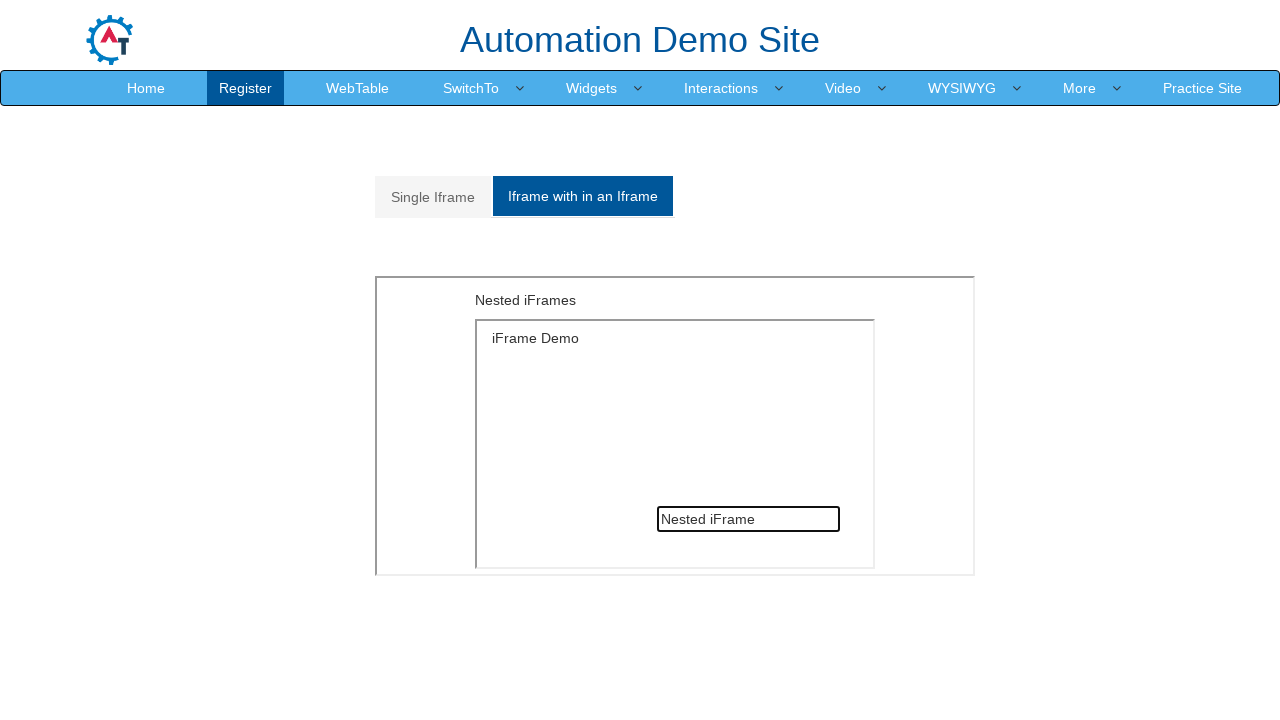

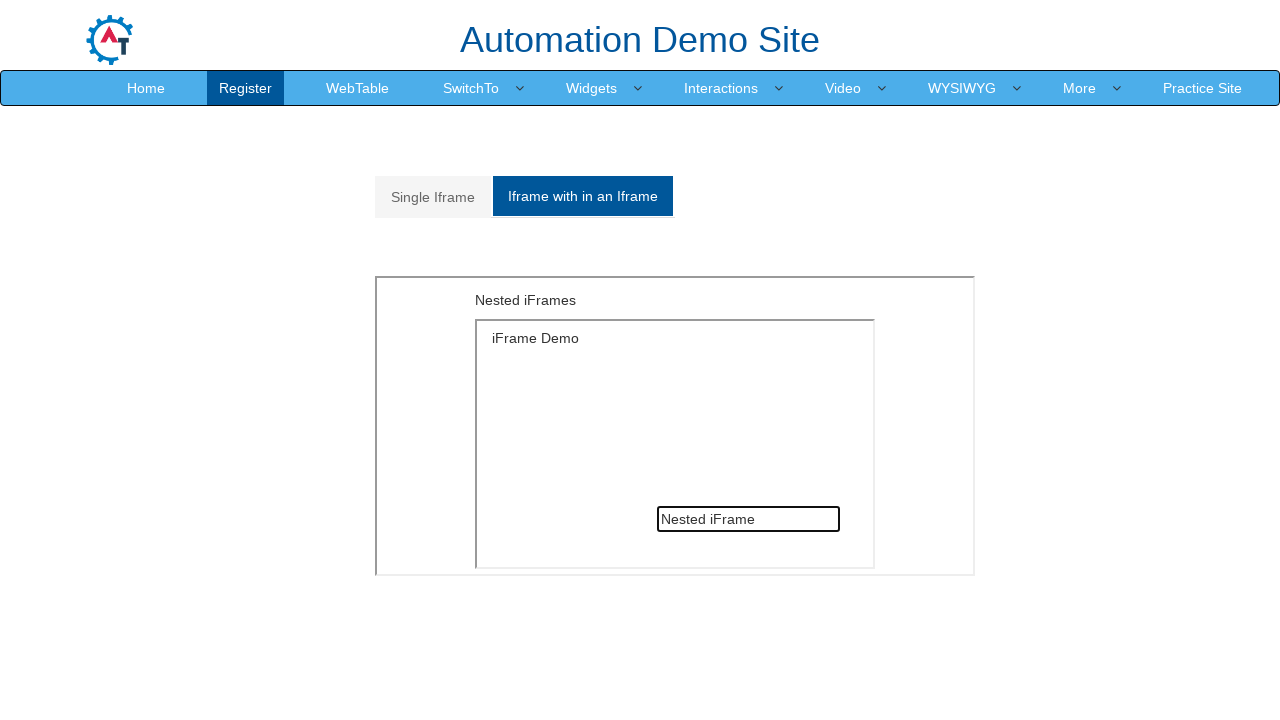